Tests that the main page loads correctly and has the expected page title for the VitaHarmony vitamin supplements website.

Starting URL: https://www.vitaminy-mineraly.cz/

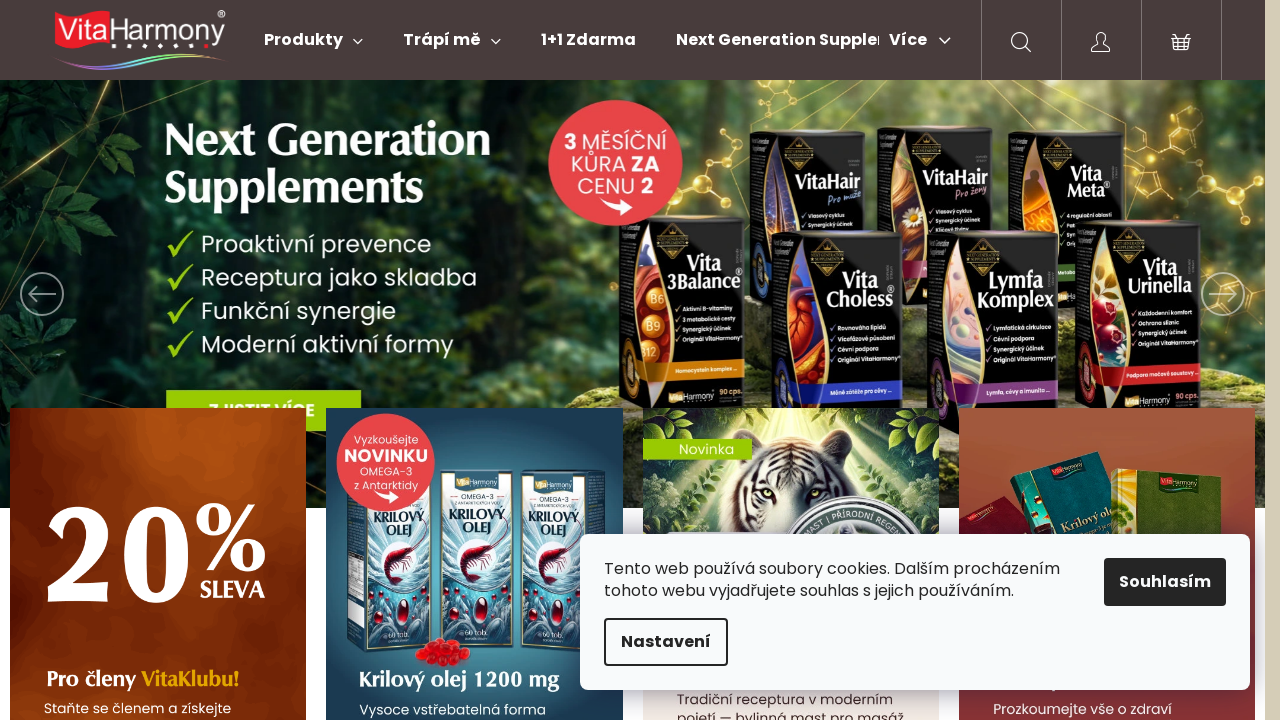

Verified page title is 'VitaHarmony – český výrobce doplňků stravy | vitaminy-mineraly.cz'
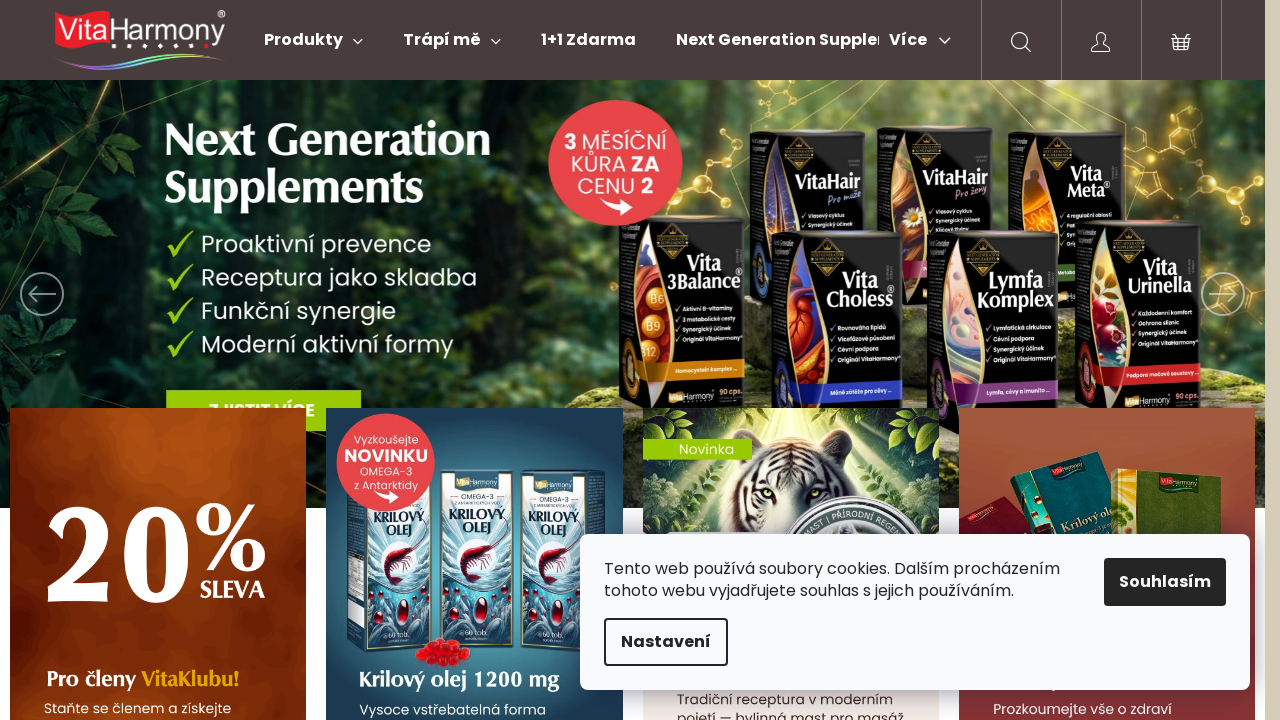

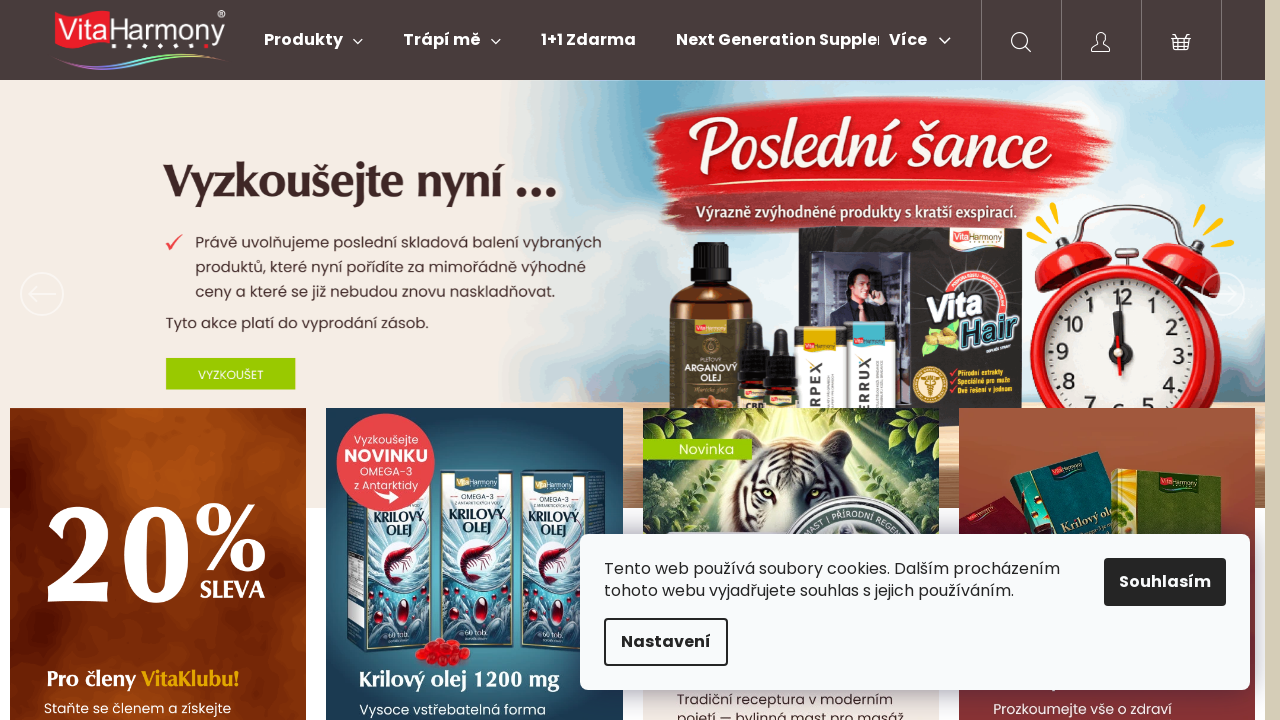